Tests A/B test opt-out functionality by visiting the A/B test page, adding an opt-out cookie, refreshing the page, and verifying the heading changes to indicate opt-out status.

Starting URL: http://the-internet.herokuapp.com/abtest

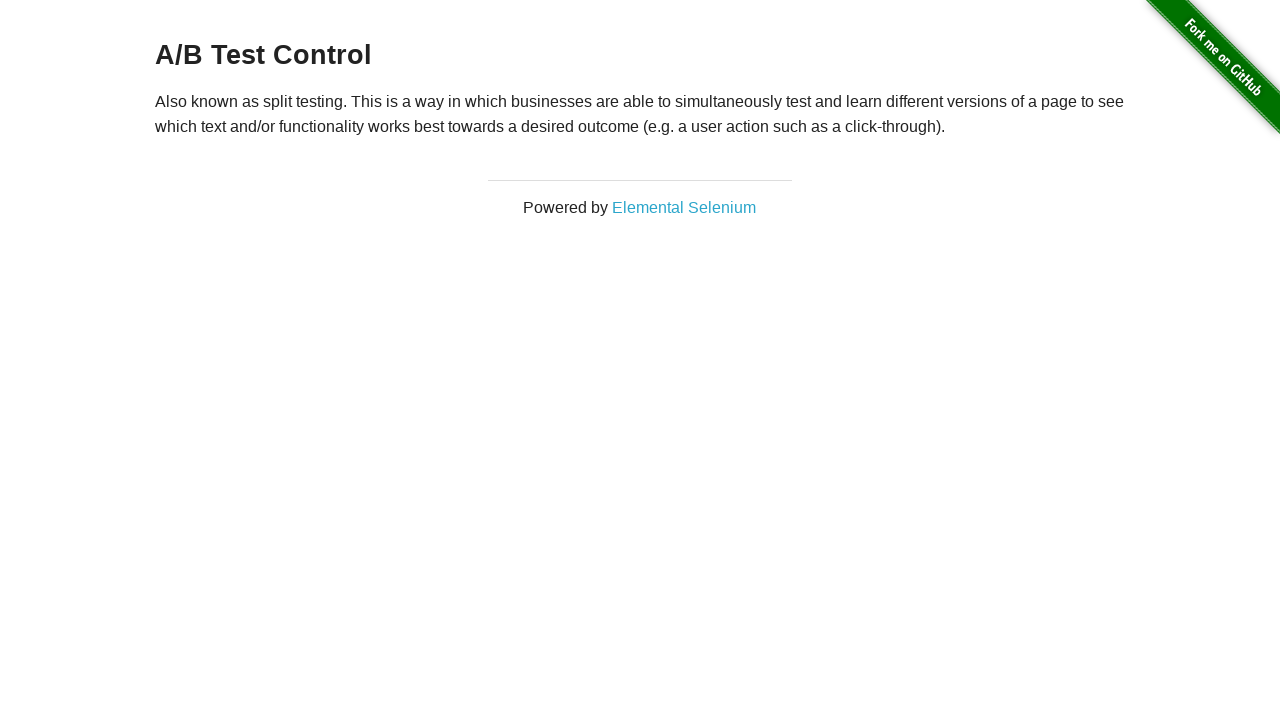

Waited for h3 heading to load
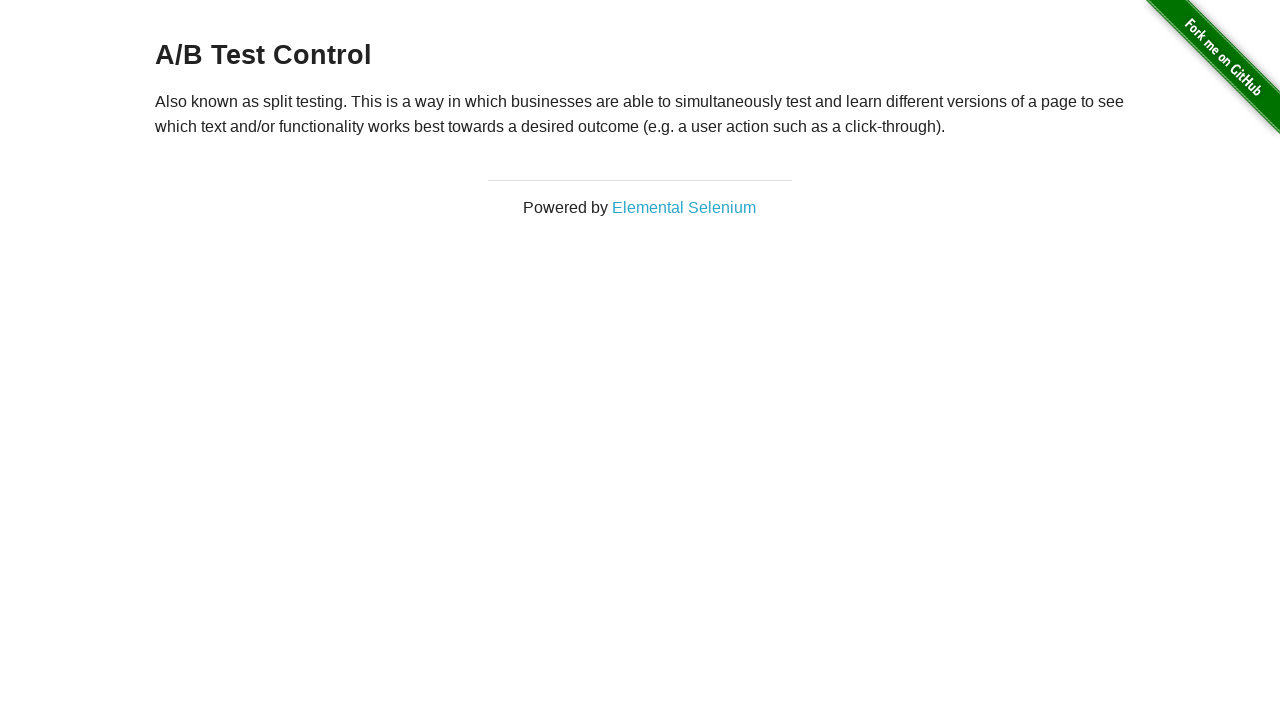

Retrieved initial heading text: 'A/B Test Control'
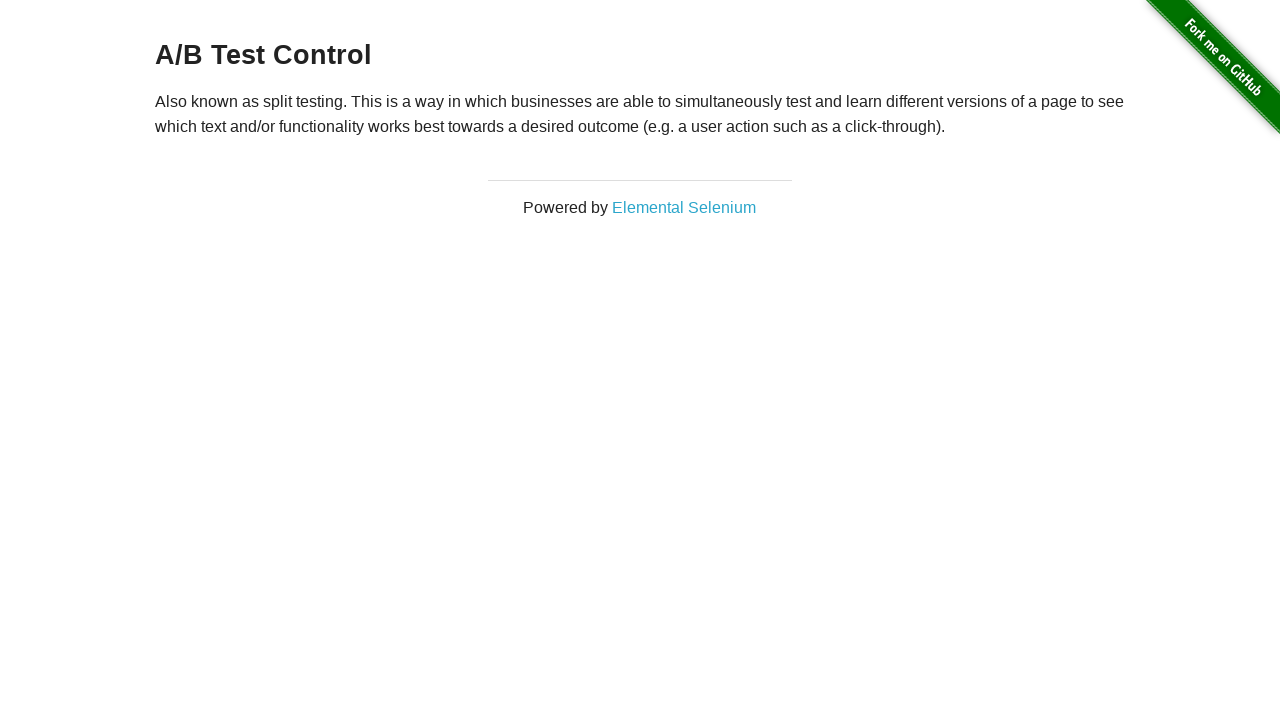

Verified initial heading starts with 'A/B Test'
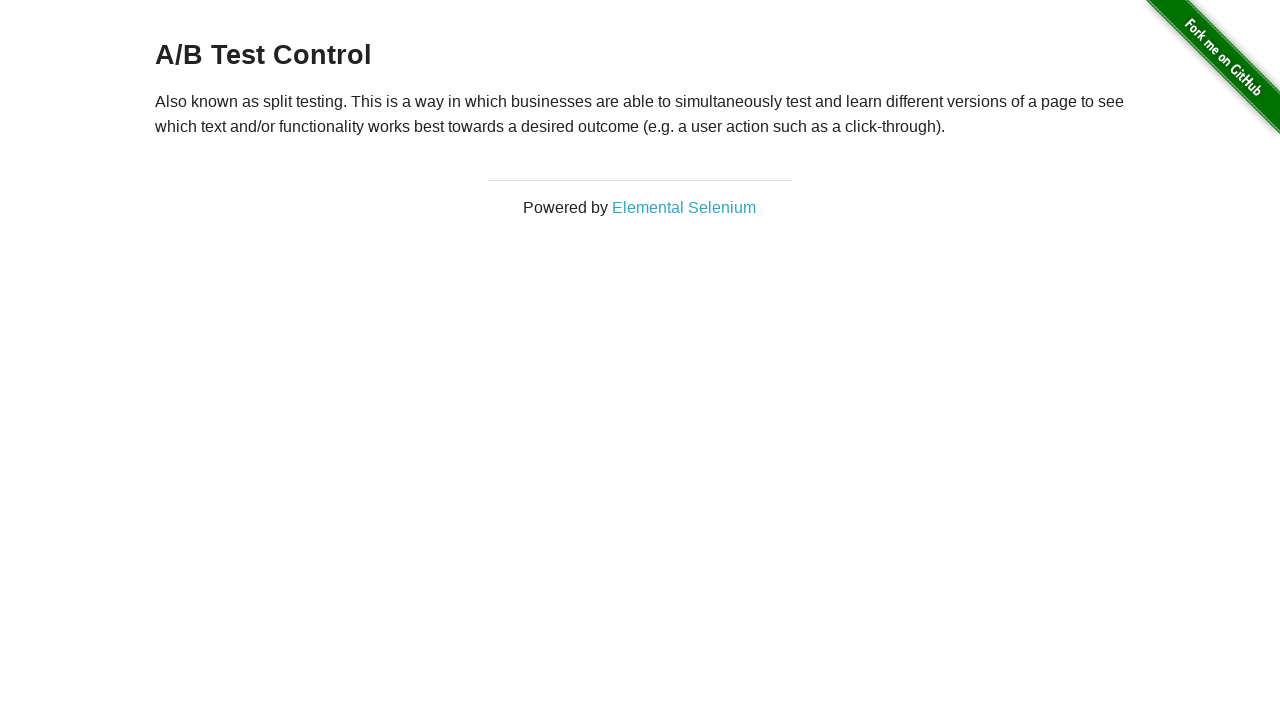

Added optimizelyOptOut cookie with value 'true'
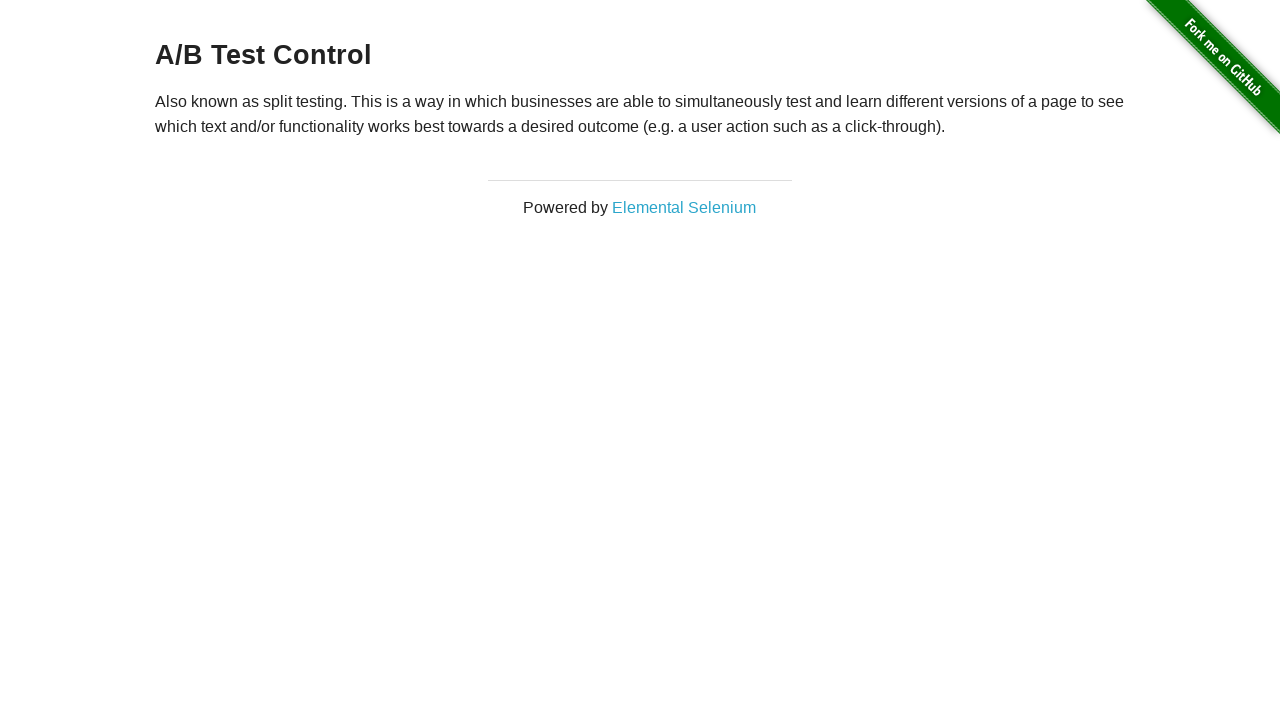

Reloaded page to apply opt-out cookie
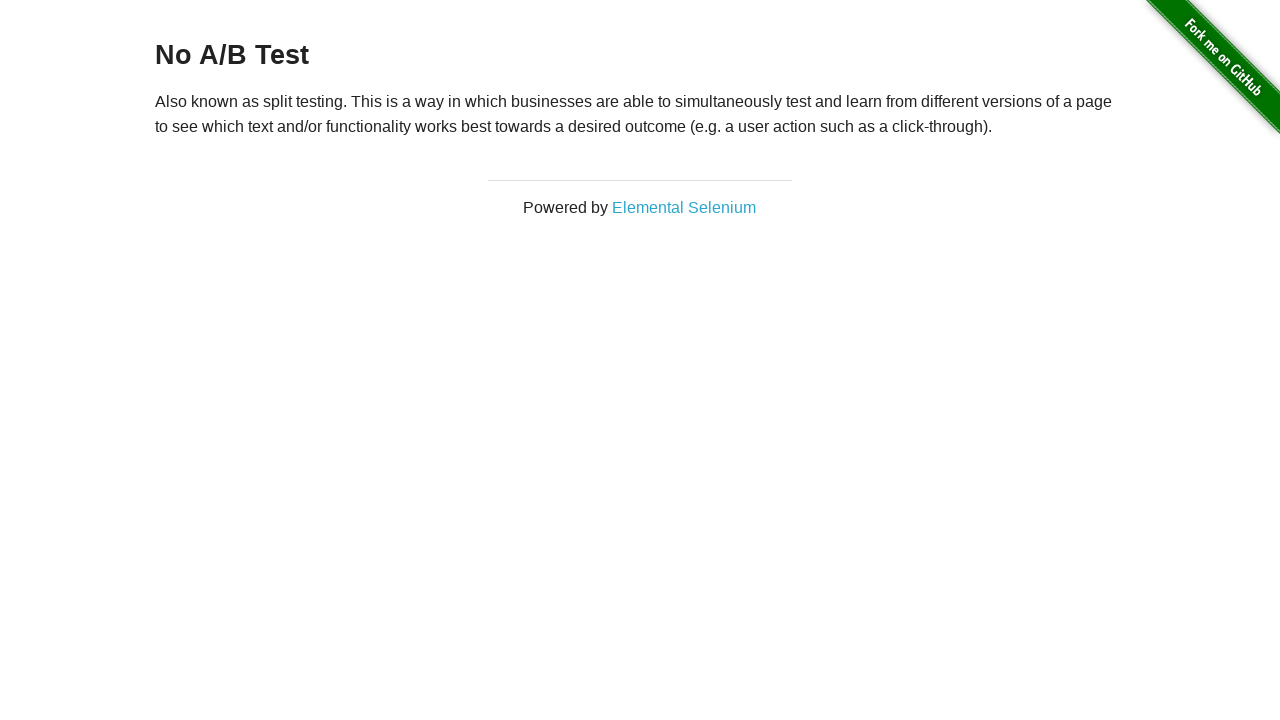

Waited for h3 heading to load after page reload
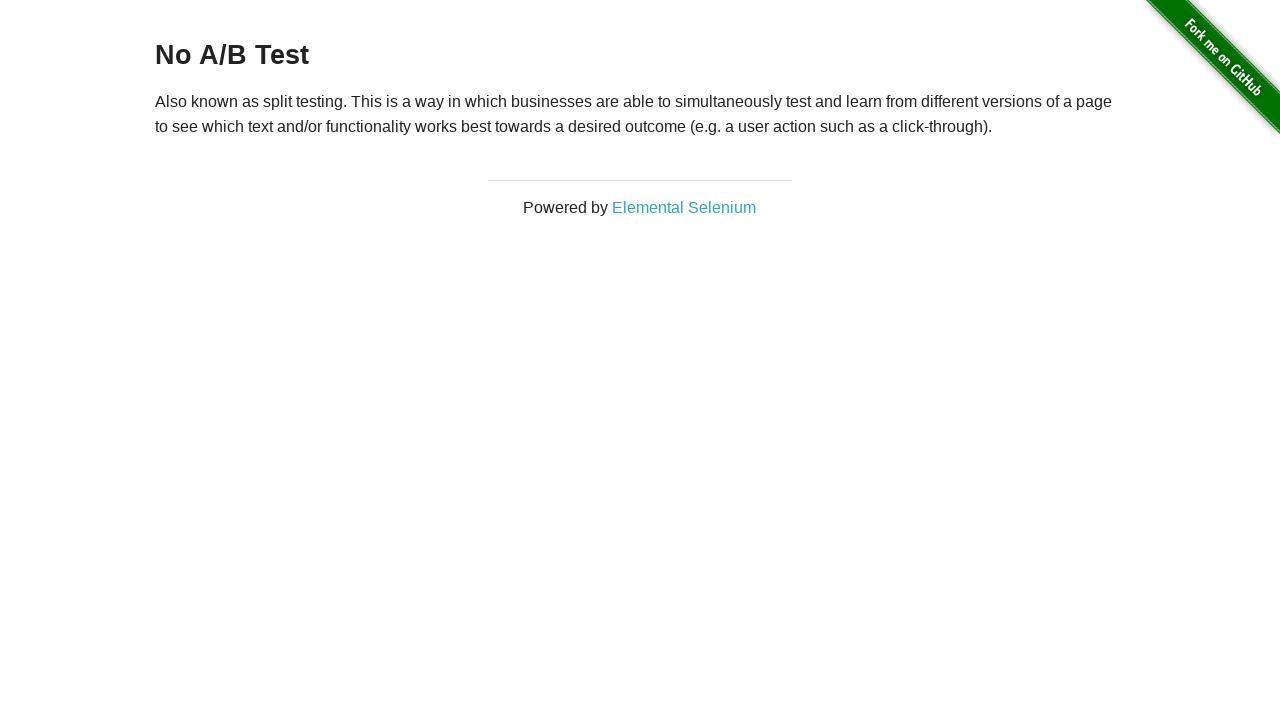

Retrieved heading text after opt-out: 'No A/B Test'
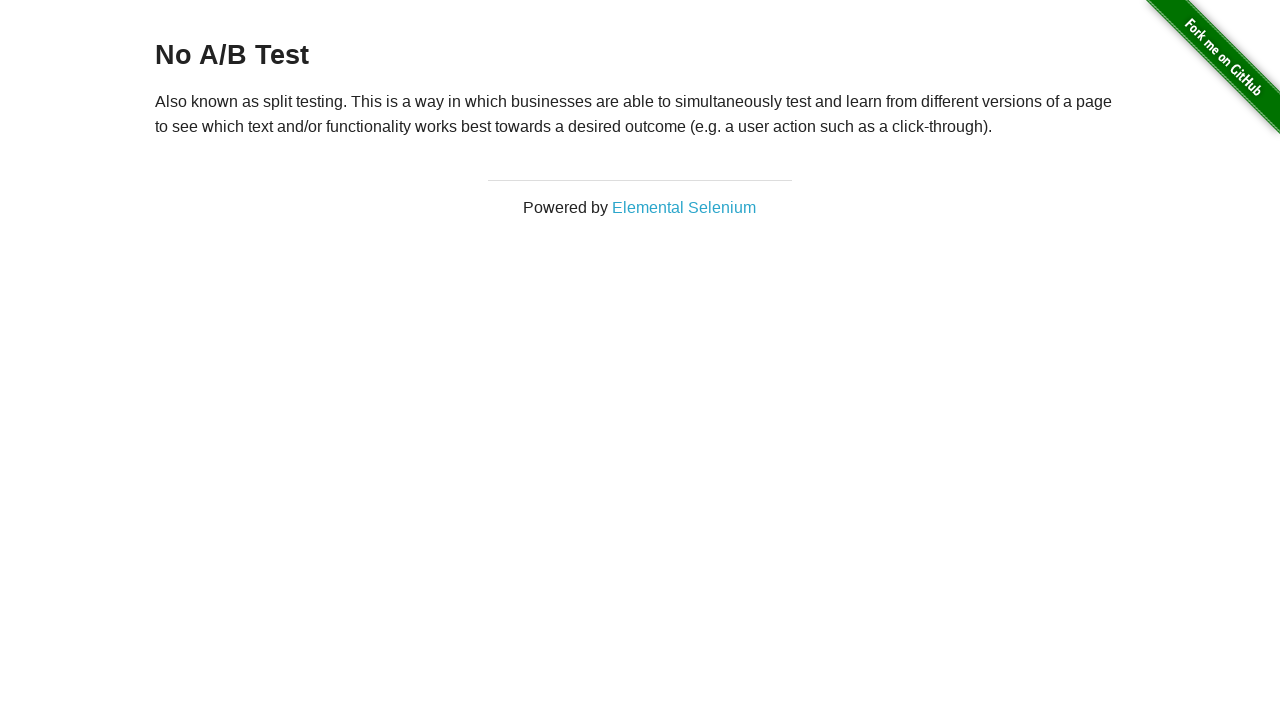

Verified heading changed to 'No A/B Test', confirming opt-out status
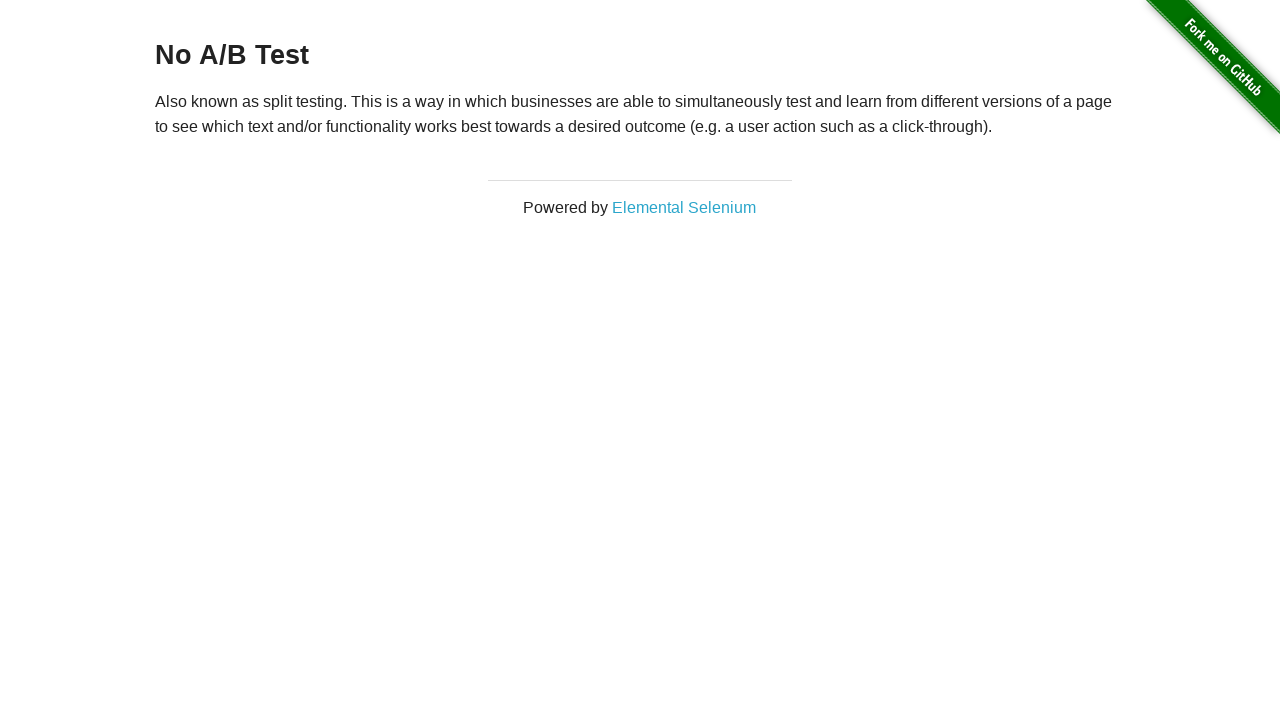

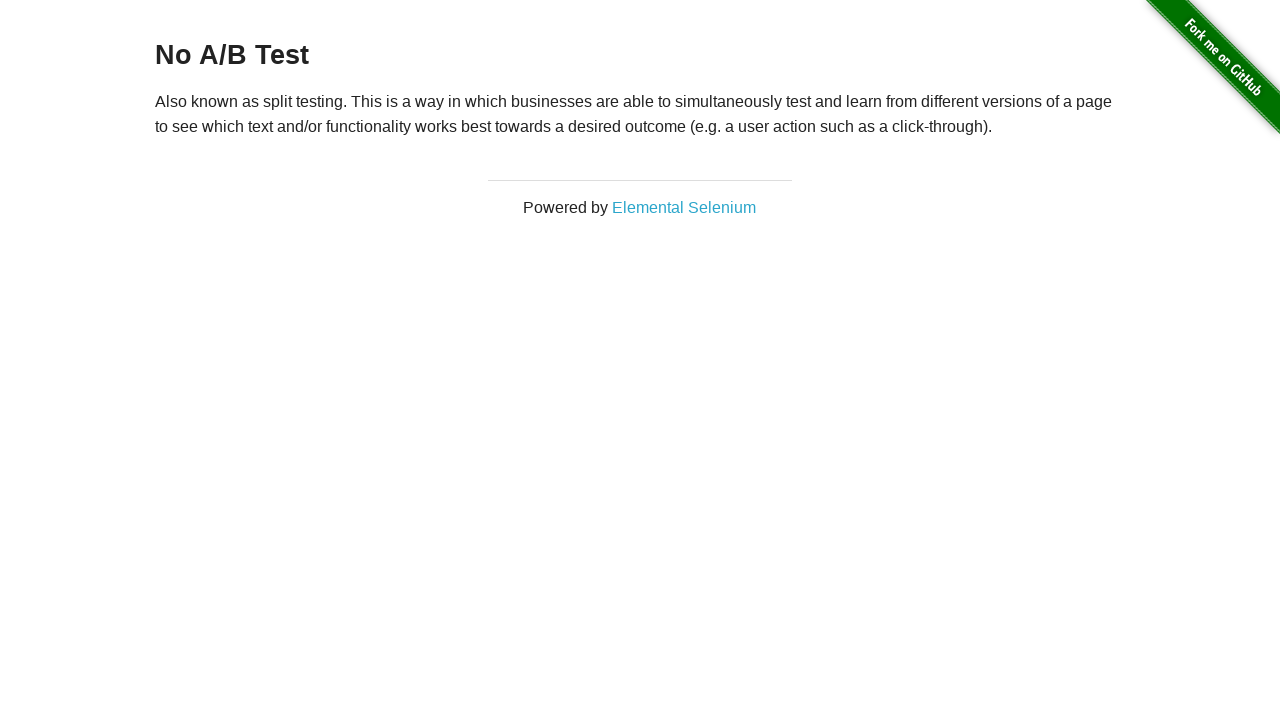